Tests drag and drop functionality by dragging an element towards a drop target

Starting URL: https://demoqa.com/droppable

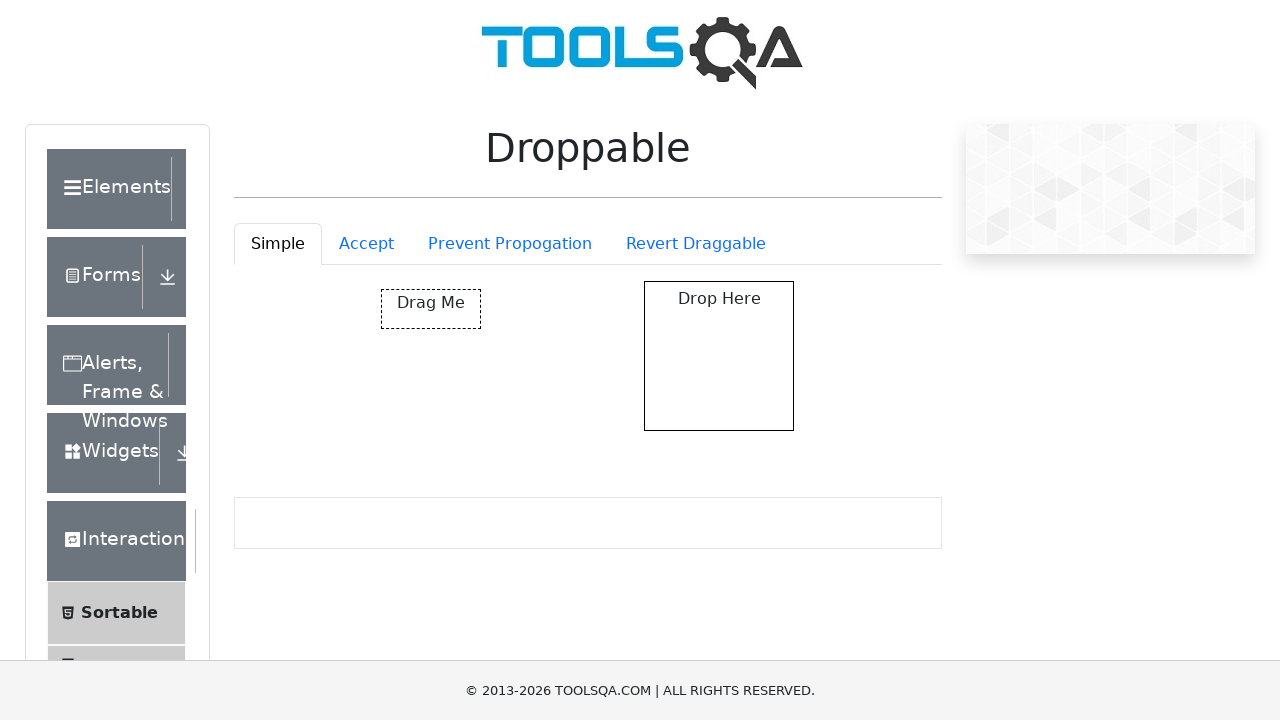

Located the draggable element
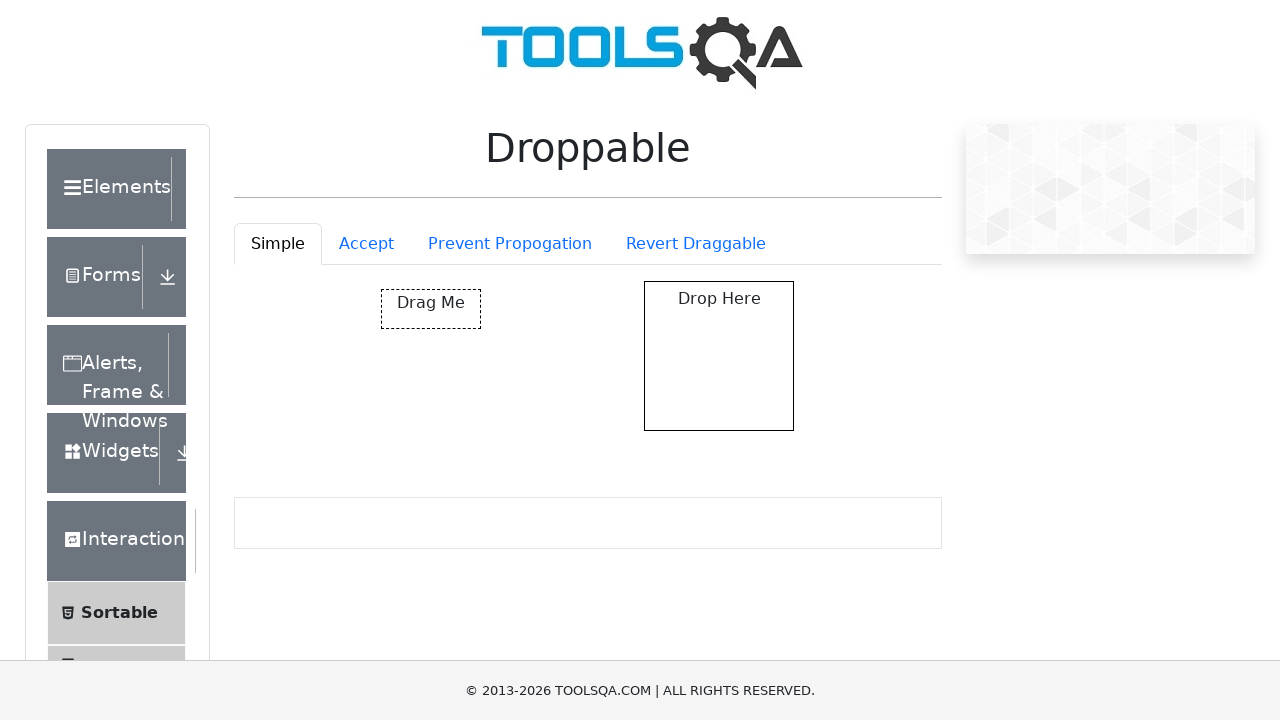

Retrieved bounding box of draggable element
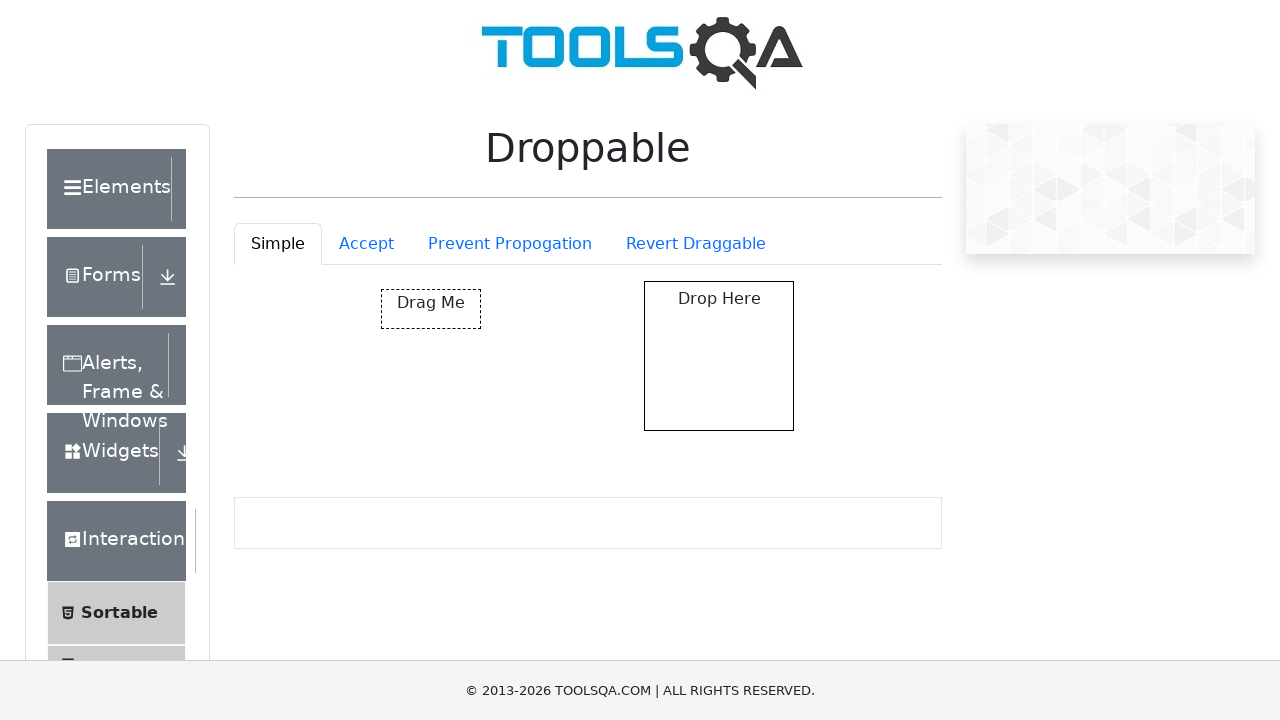

Moved mouse to center of draggable element at (431, 309)
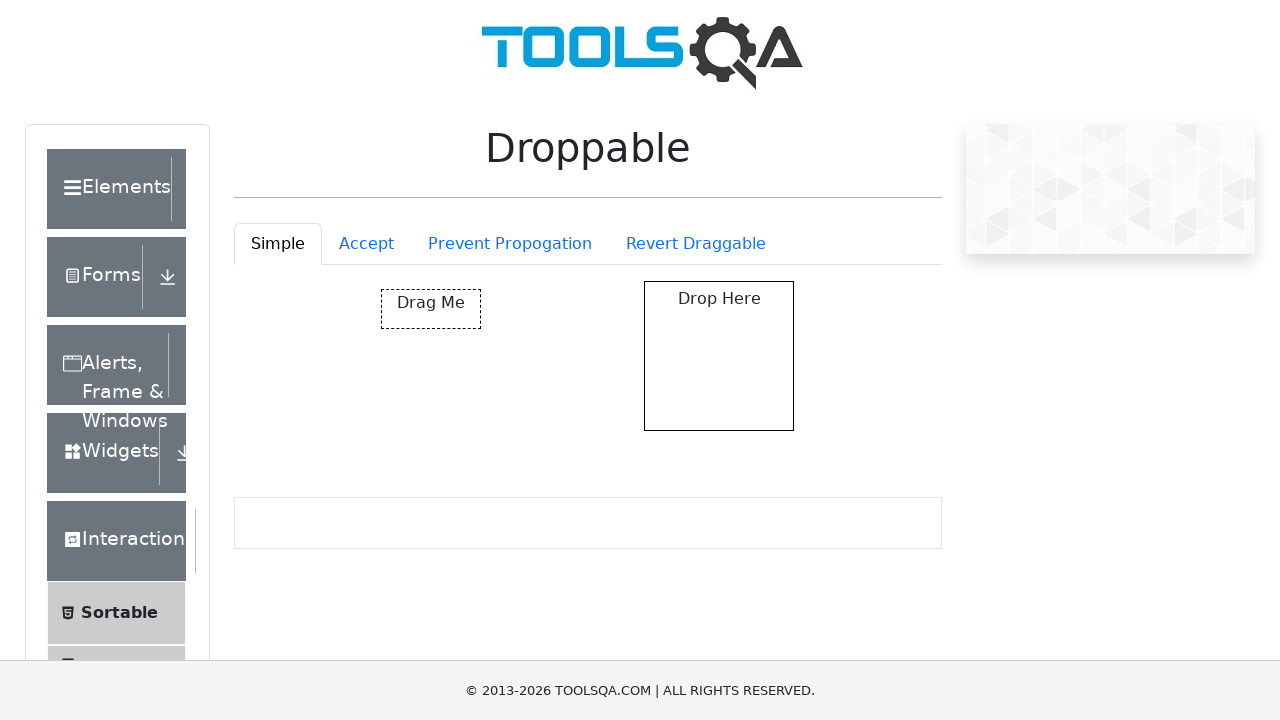

Pressed mouse button down on draggable element at (431, 309)
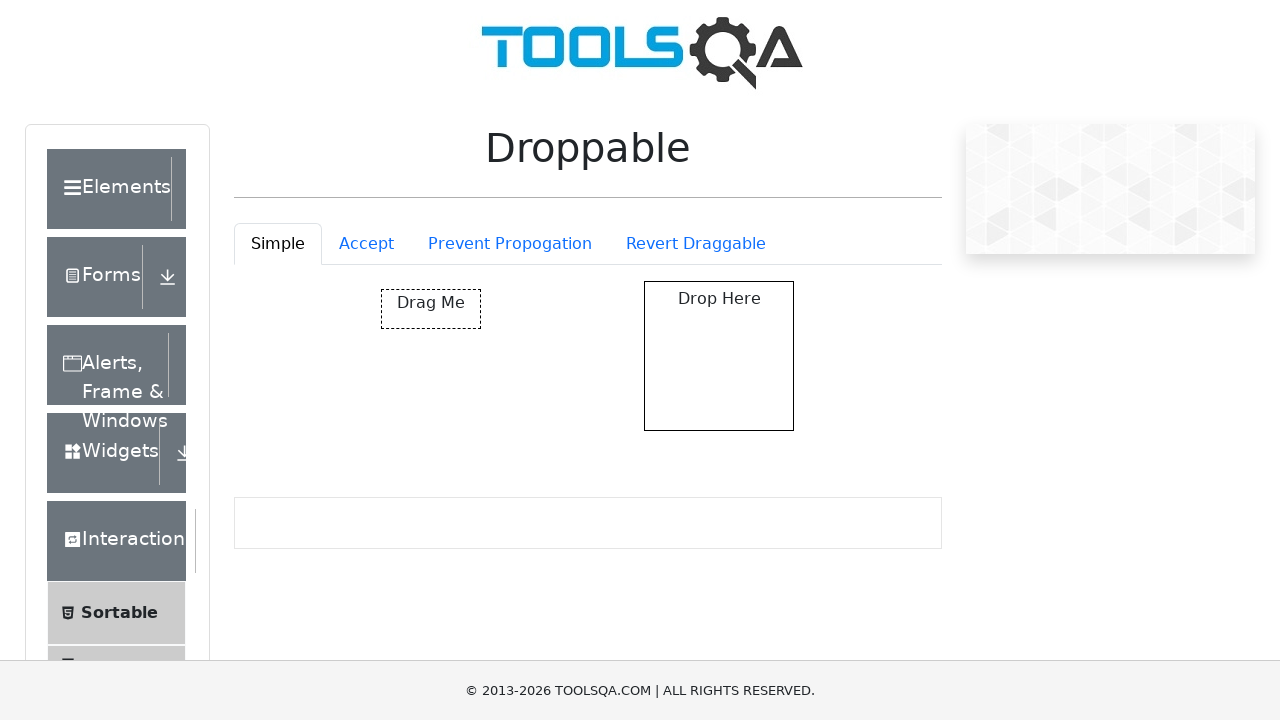

Dragged element towards drop target (240px right, 25px down) at (671, 334)
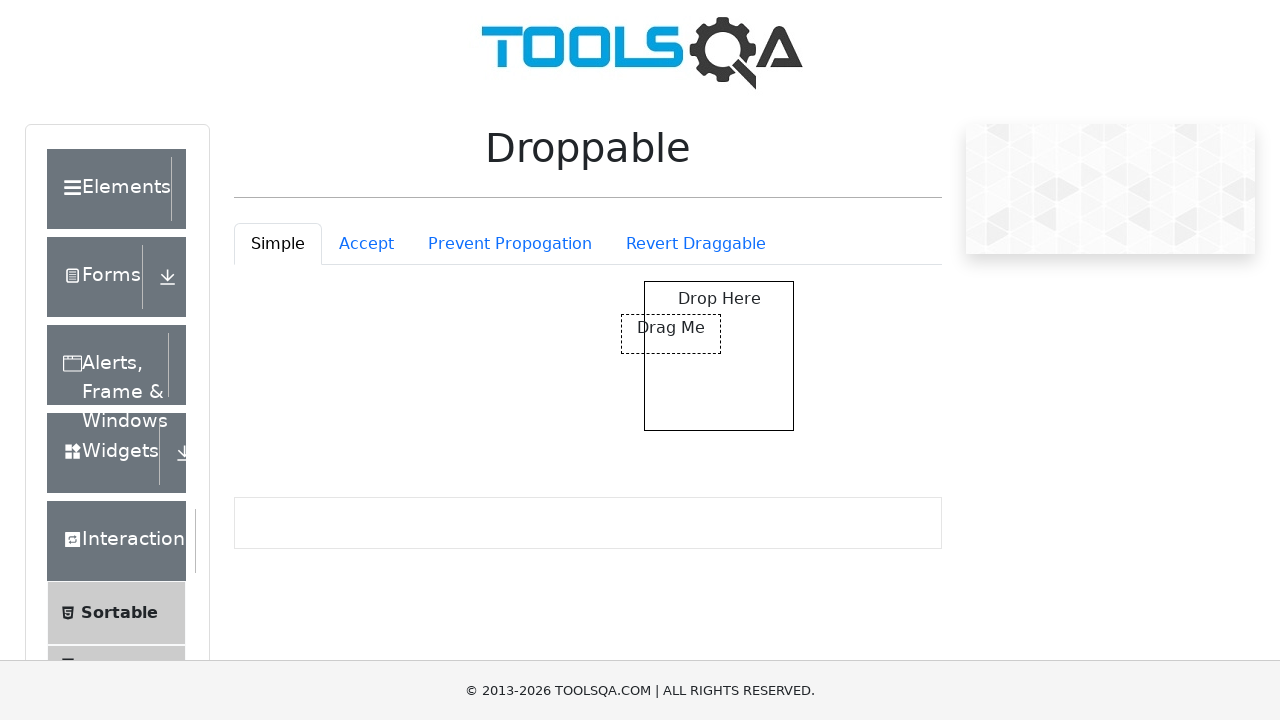

Released mouse button to complete drag and drop operation at (671, 334)
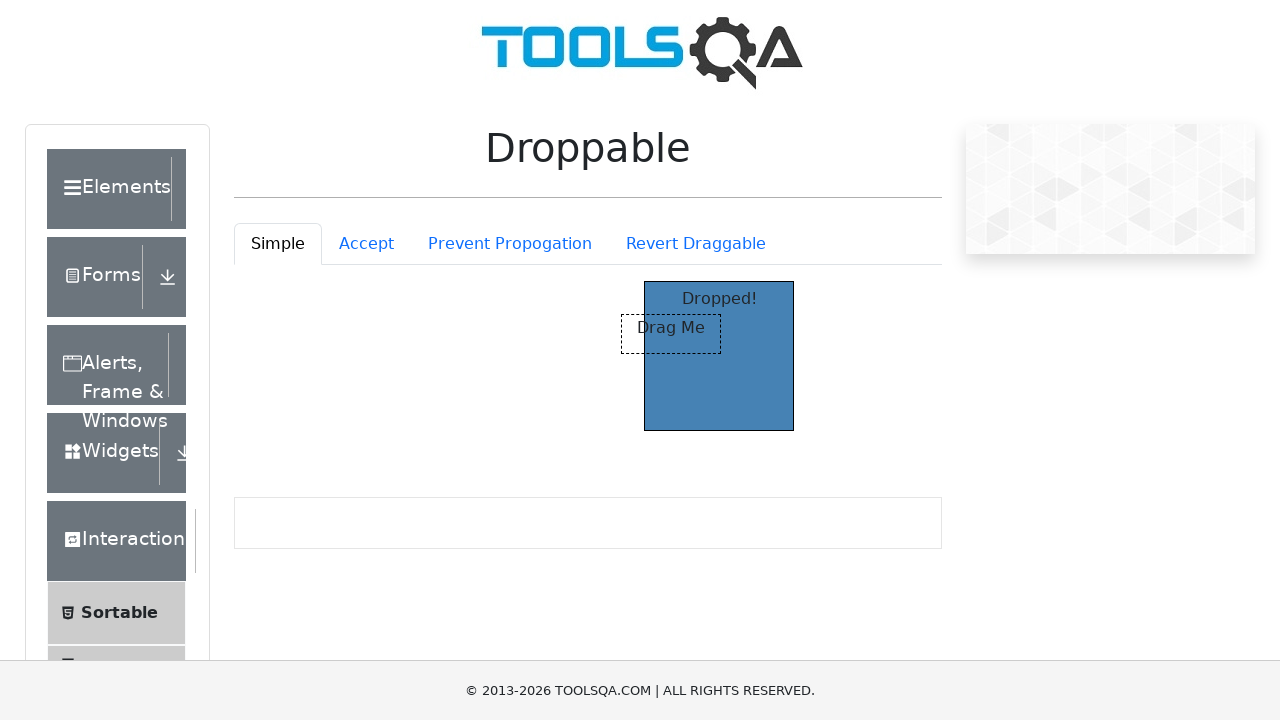

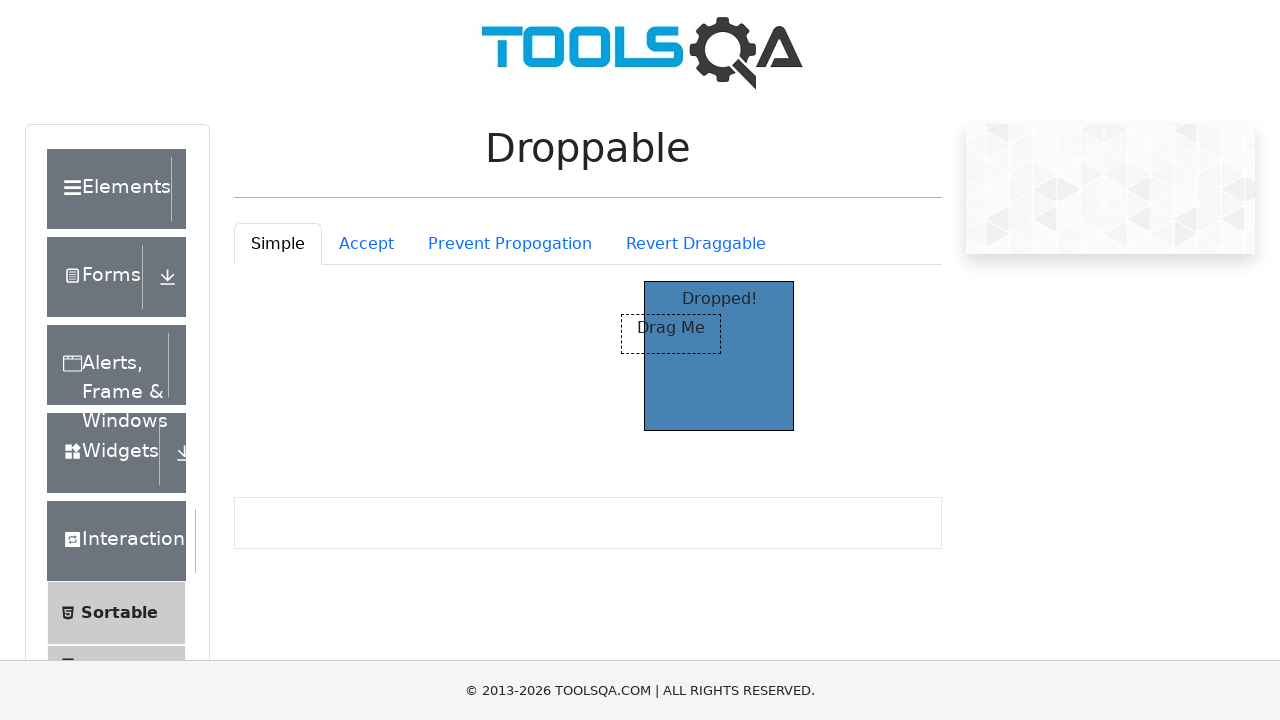